Tests selecting specific checkboxes and radio buttons based on their values

Starting URL: https://automationfc.github.io/multiple-fields/

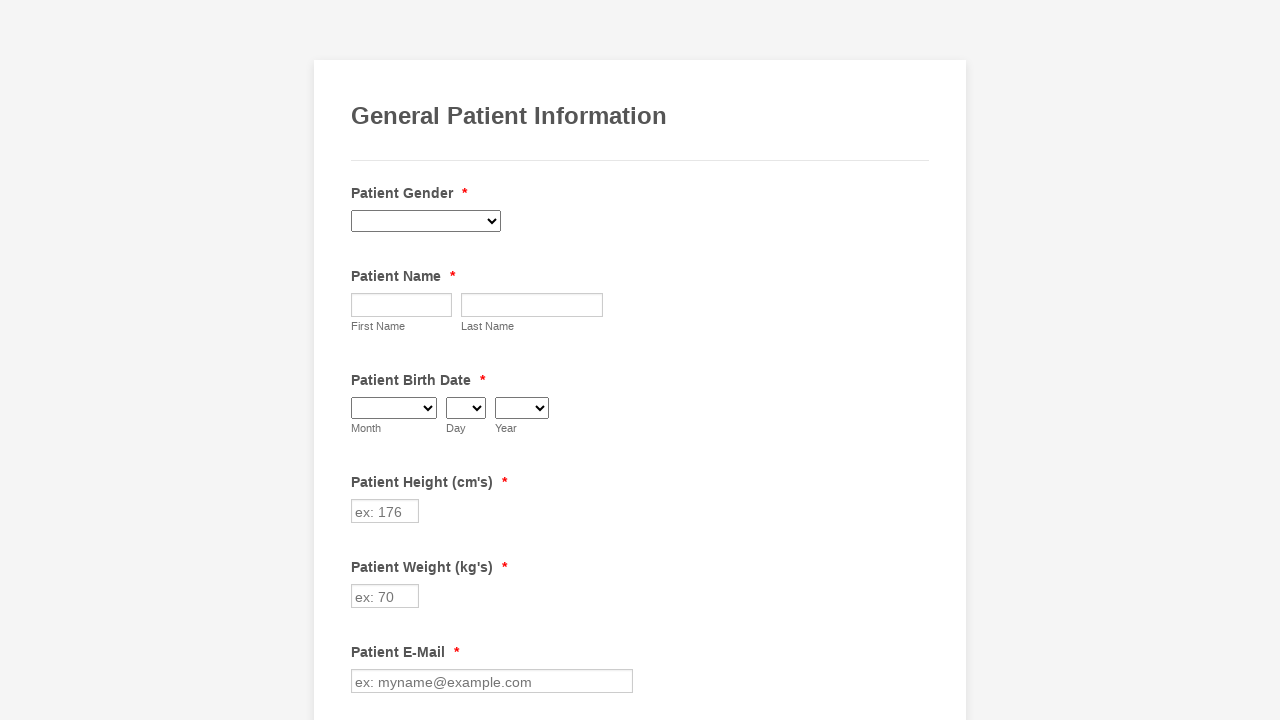

Located all checkboxes in the form
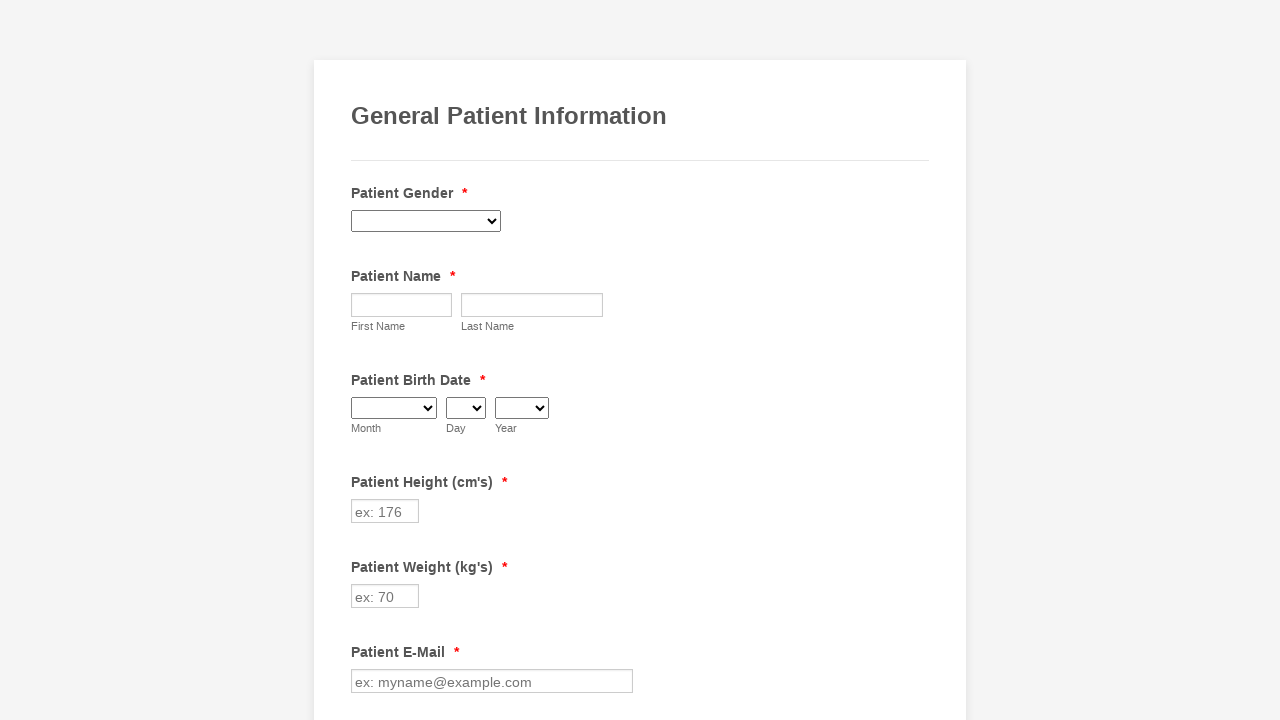

Found 29 checkboxes in total
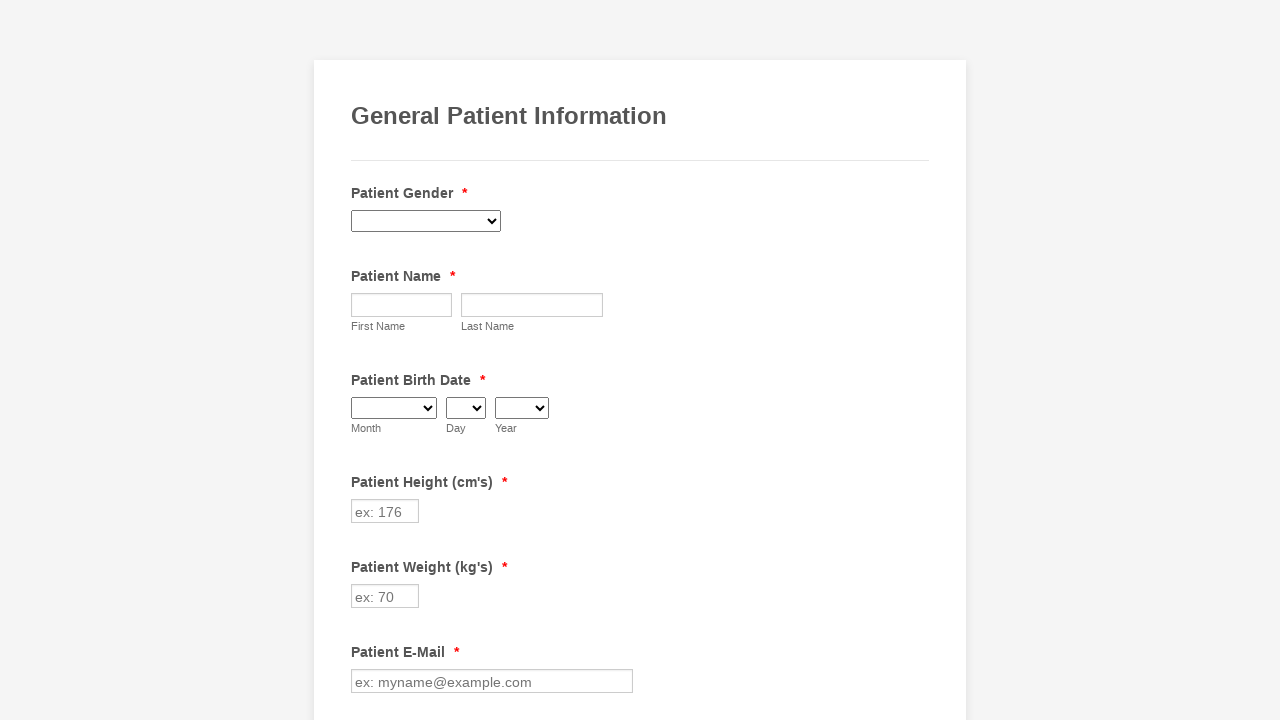

Clicked the Gallstones checkbox at (362, 360) on xpath=//div[@class='form-single-column']//input[@class='form-checkbox'] >> nth=9
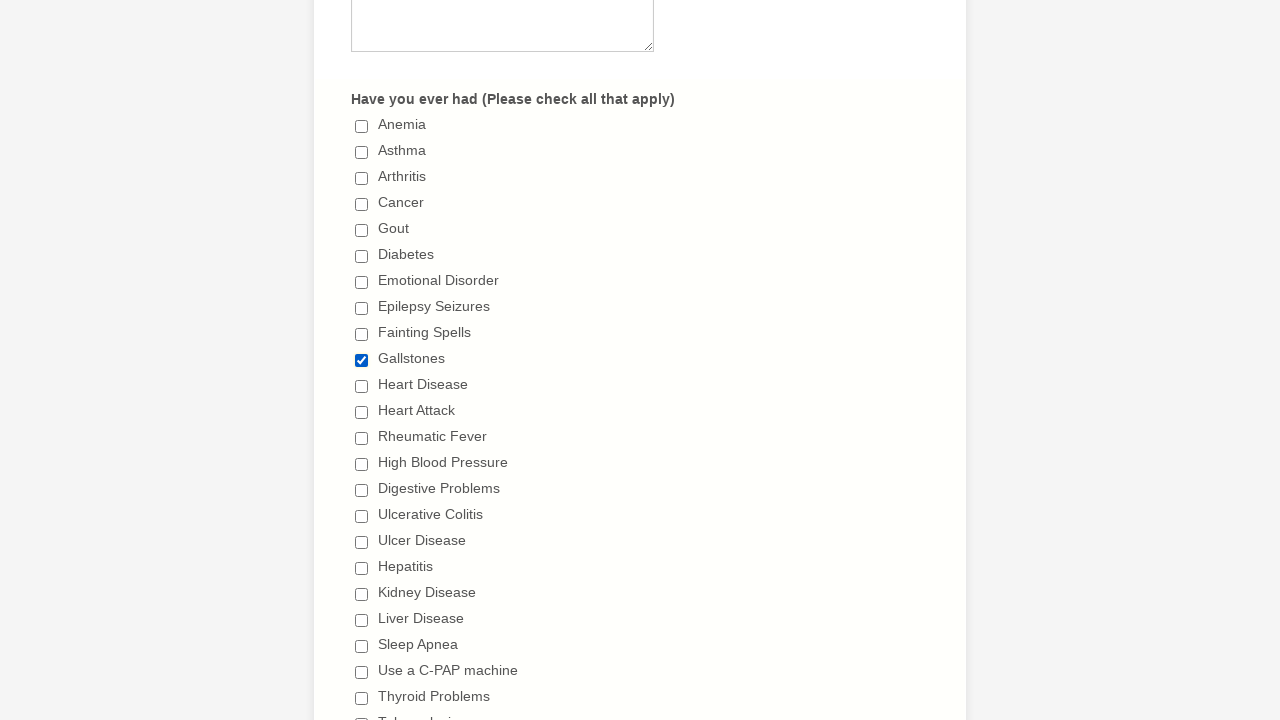

Verified that Gallstones checkbox is checked
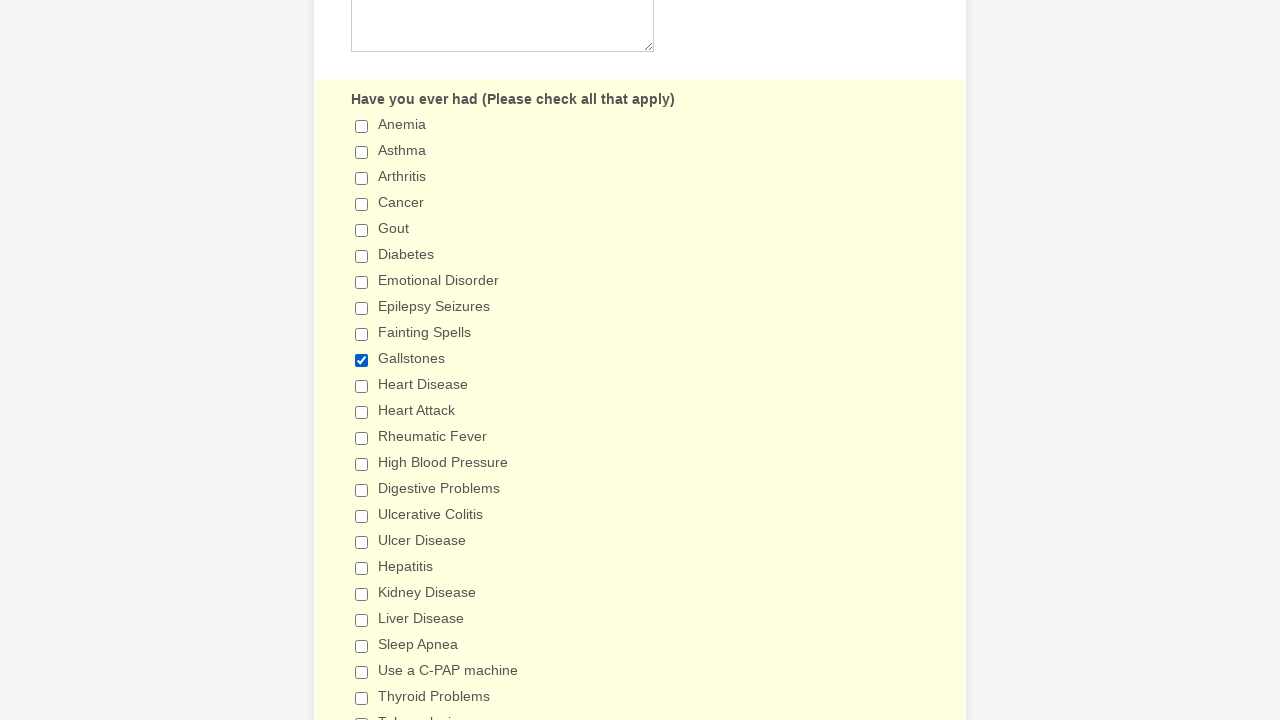

Located all exercise radio buttons in the form
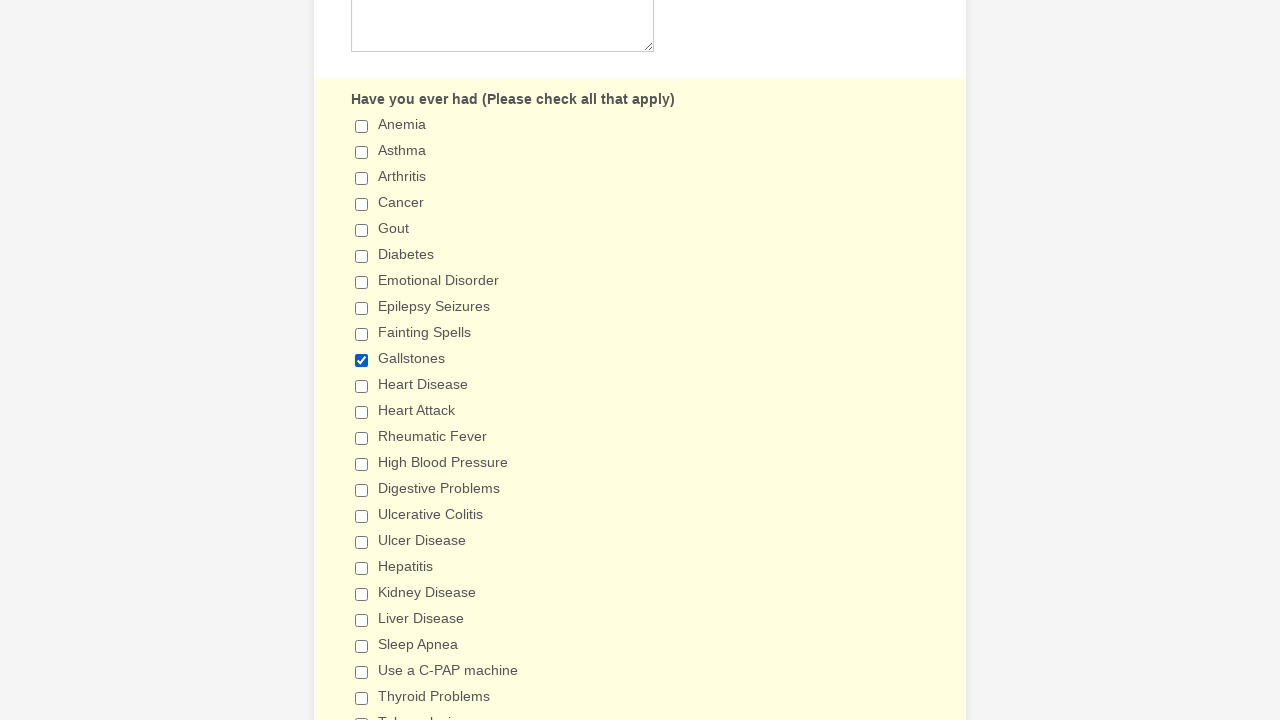

Found 4 radio buttons for exercise frequency
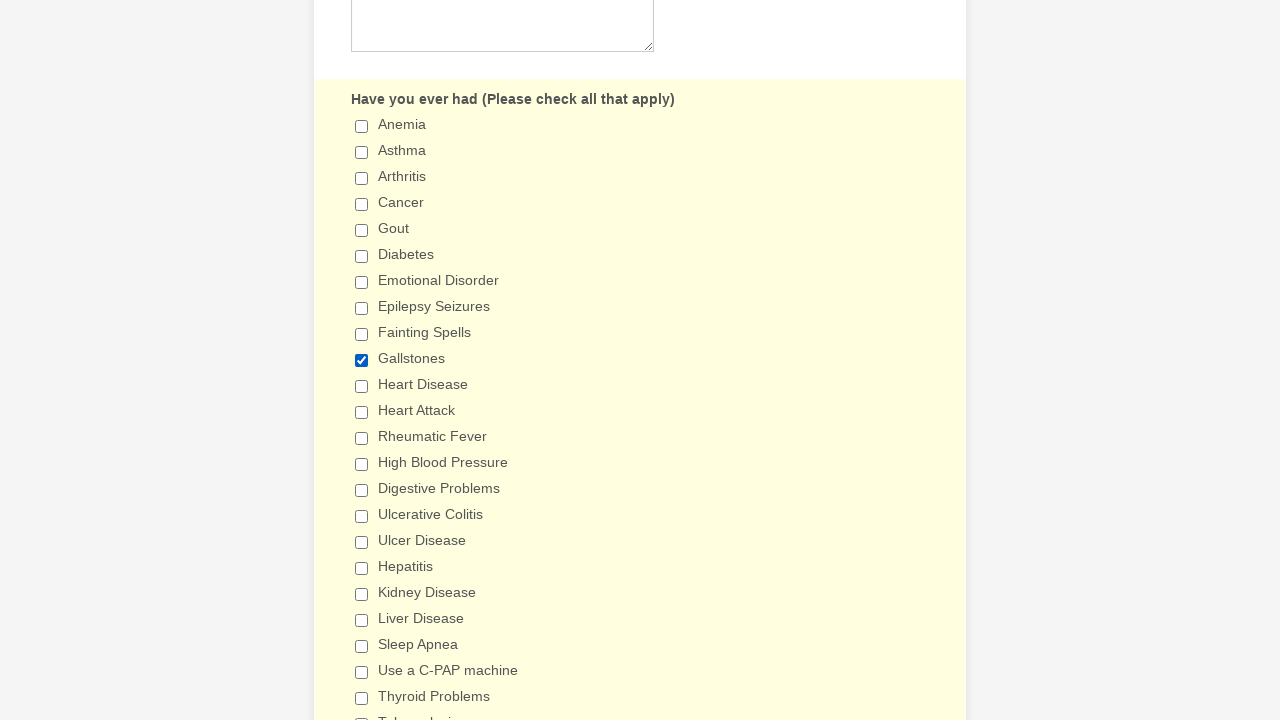

Clicked the '3-4 days' exercise frequency radio button at (362, 361) on xpath=//label[contains(text(),' Exercise ')]/following-sibling::div//input[@clas
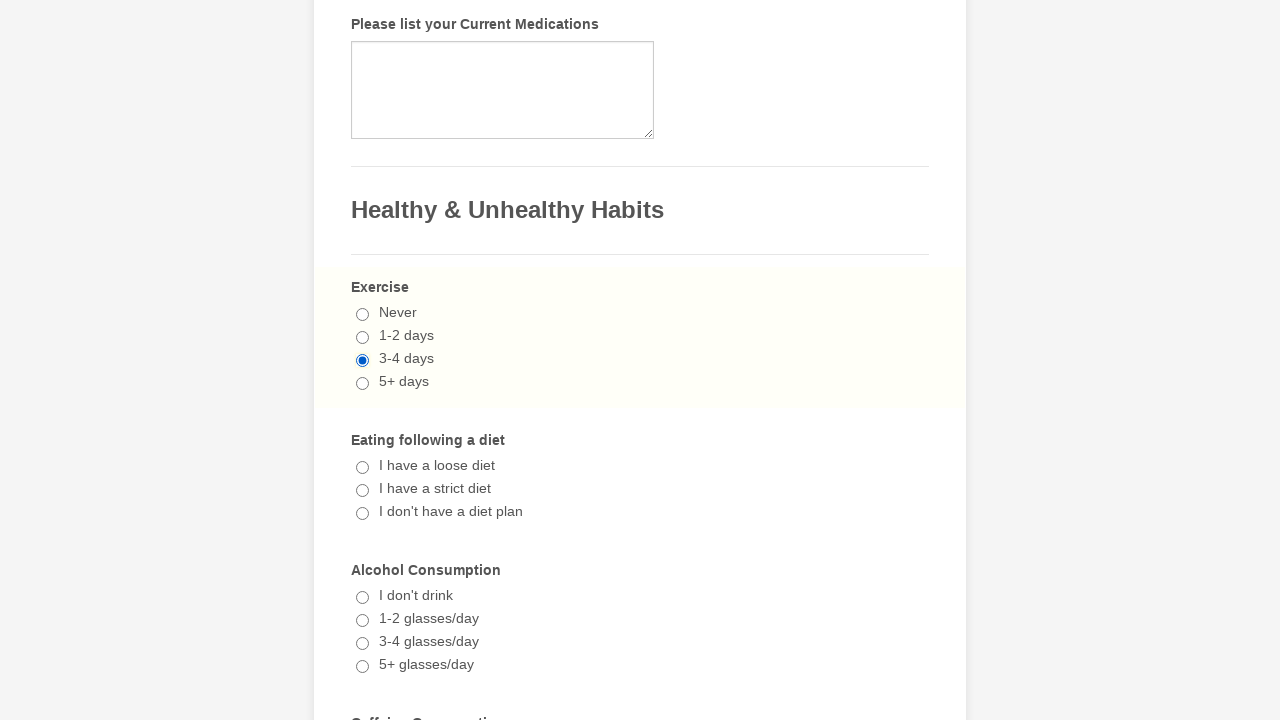

Verified that '3-4 days' radio button is checked
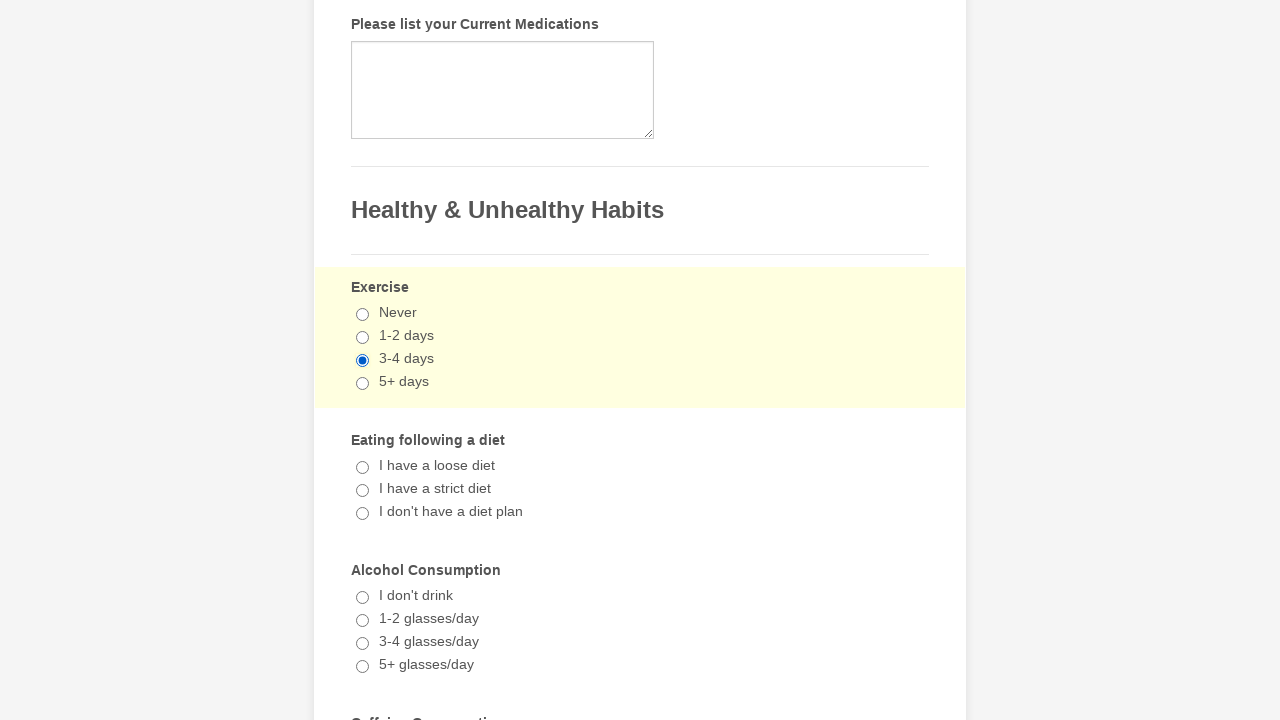

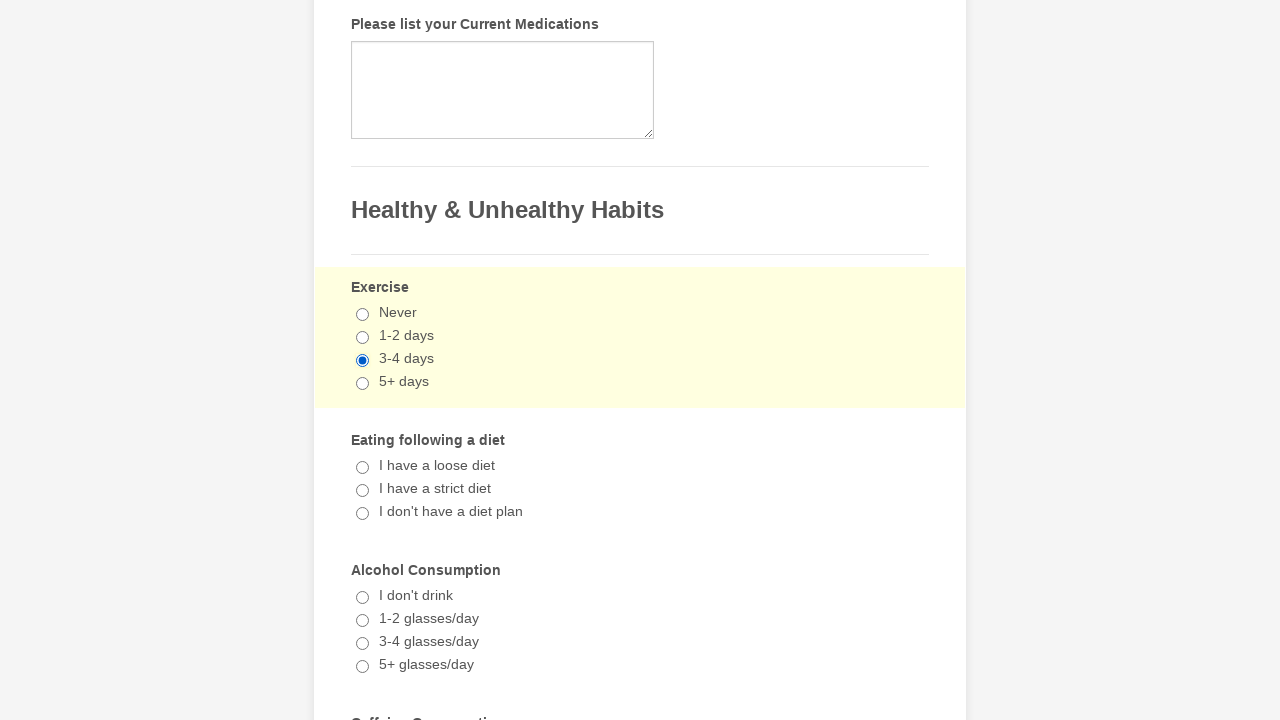